Tests a practice form by filling in email, password, and name fields, checking a checkbox, and submitting the form to verify success message

Starting URL: https://rahulshettyacademy.com/angularpractice/

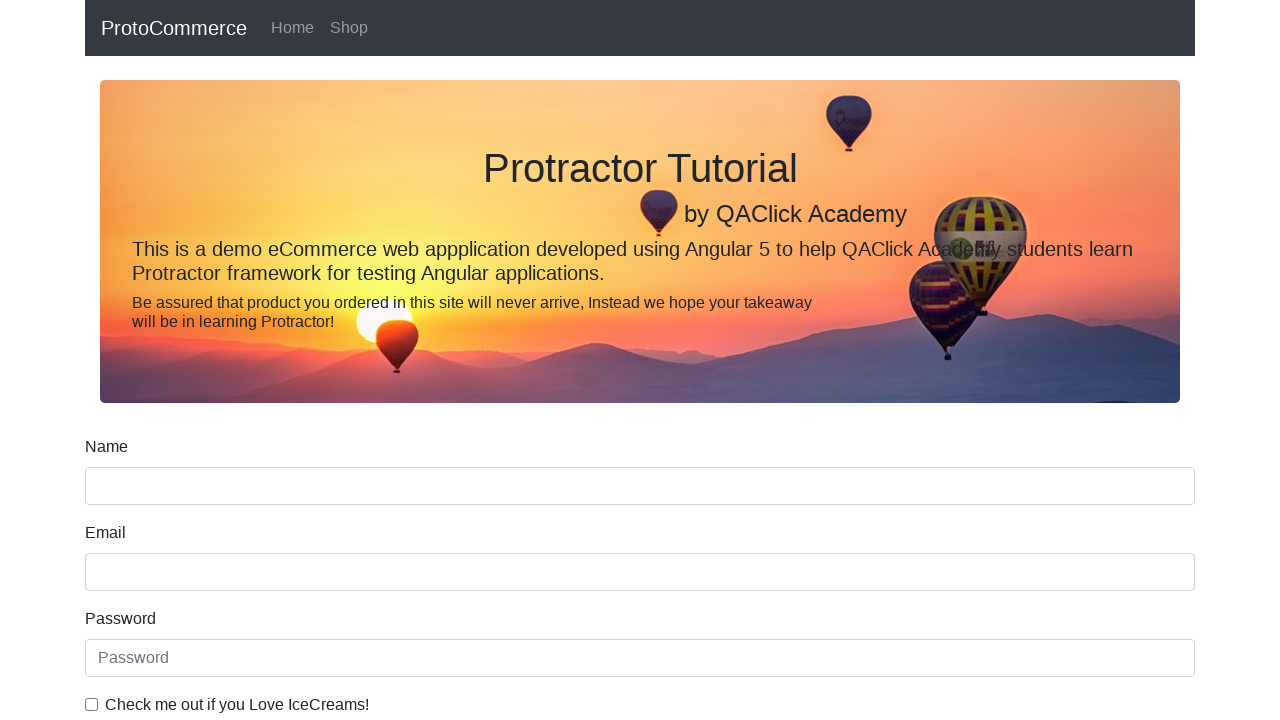

Filled email field with 'hello@gmail.com' on input[name='email']
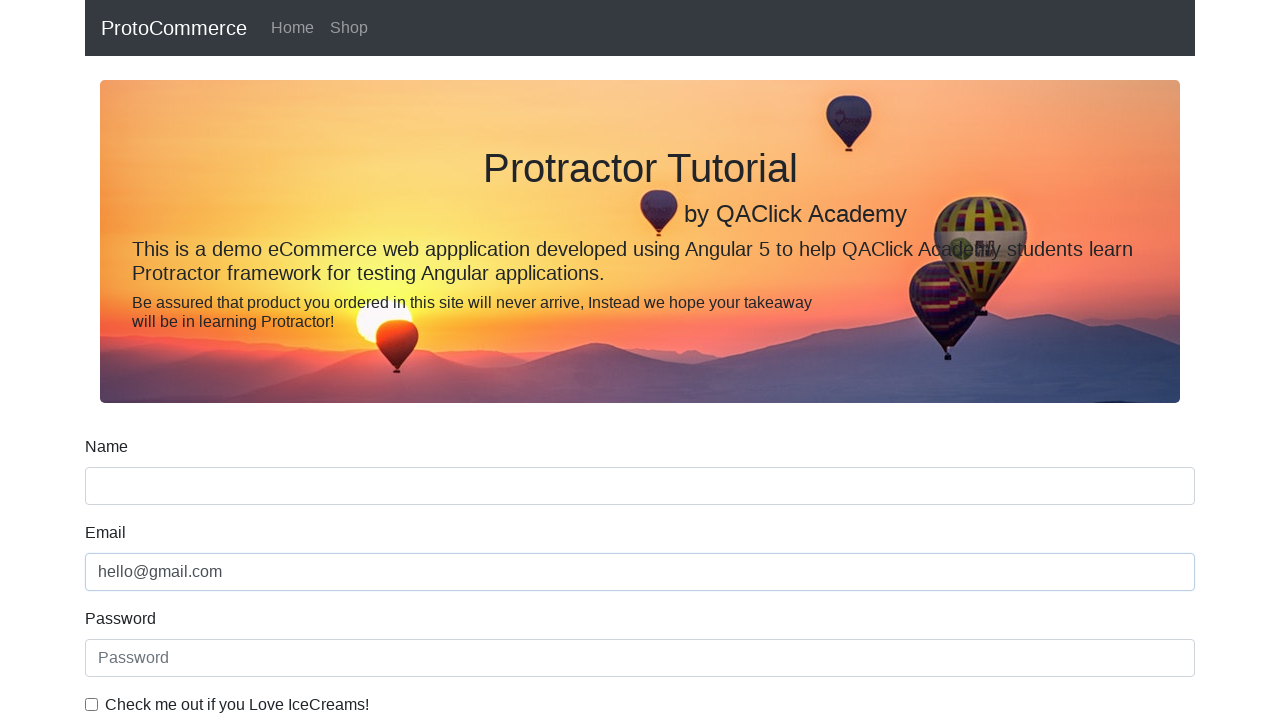

Filled password field with '12345678' on #exampleInputPassword1
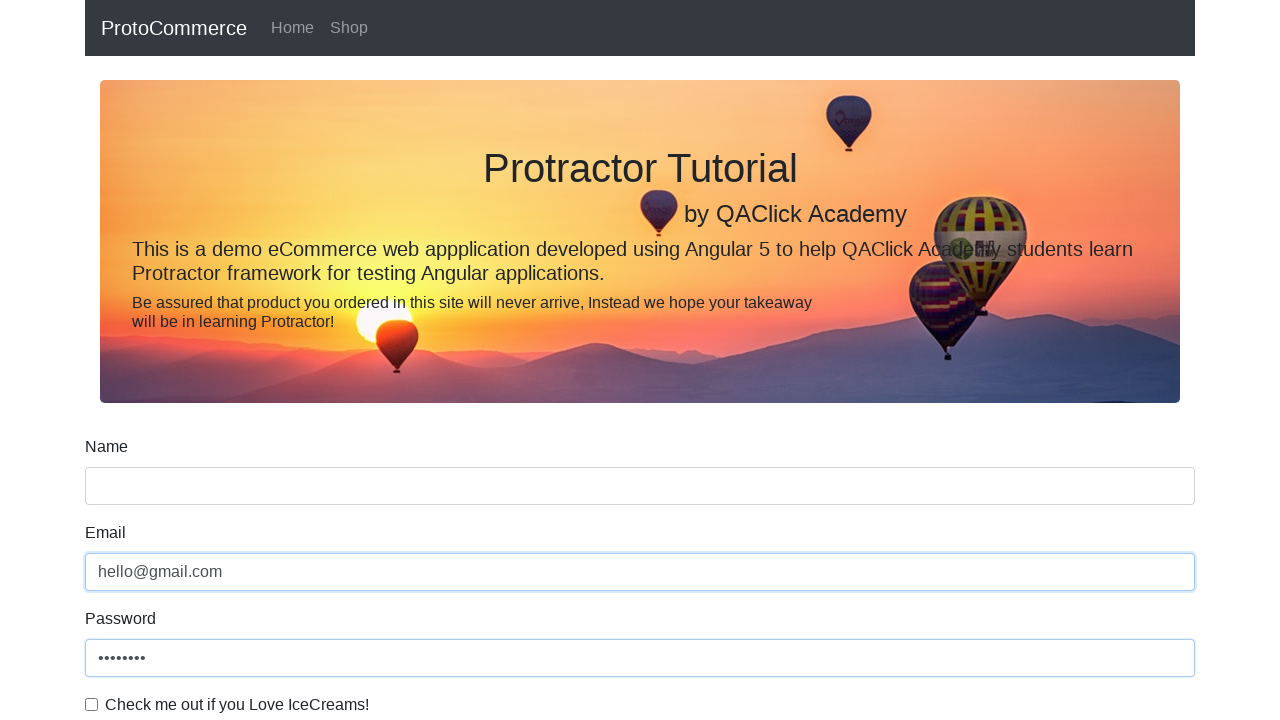

Checked the checkbox at (92, 704) on #exampleCheck1
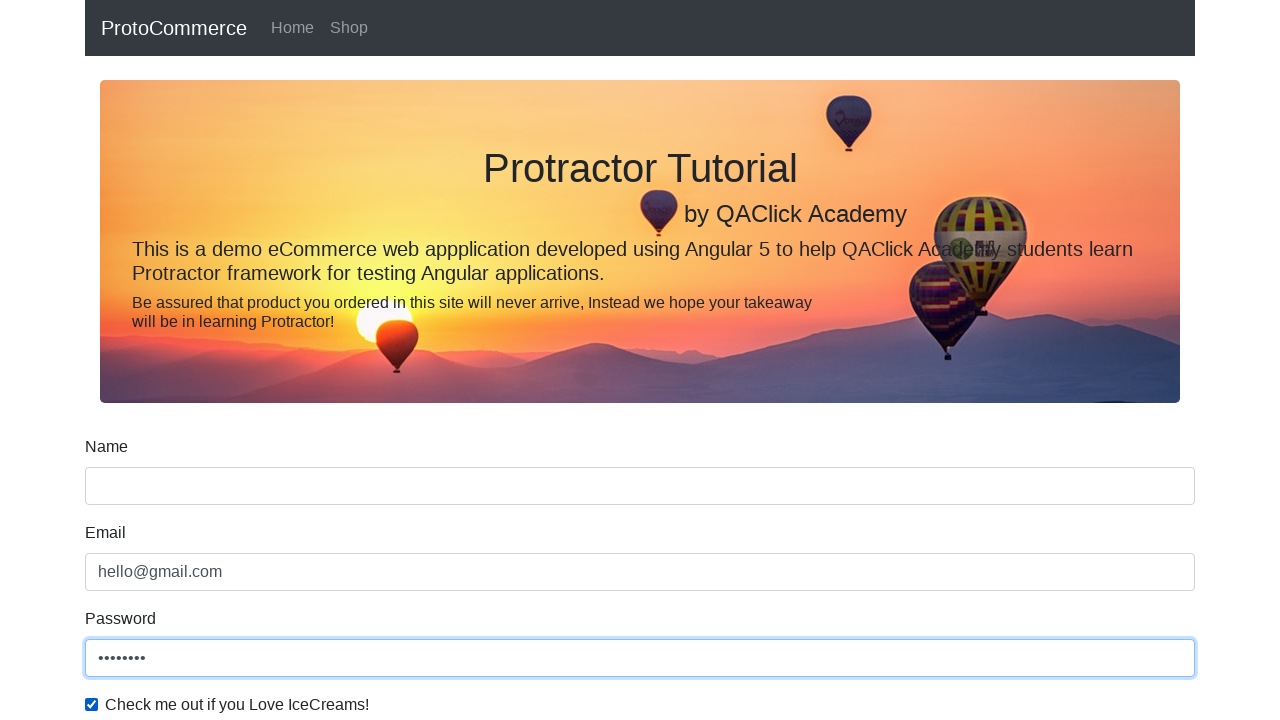

Clicked submit button to submit the form at (123, 491) on xpath=//input[@type='submit']
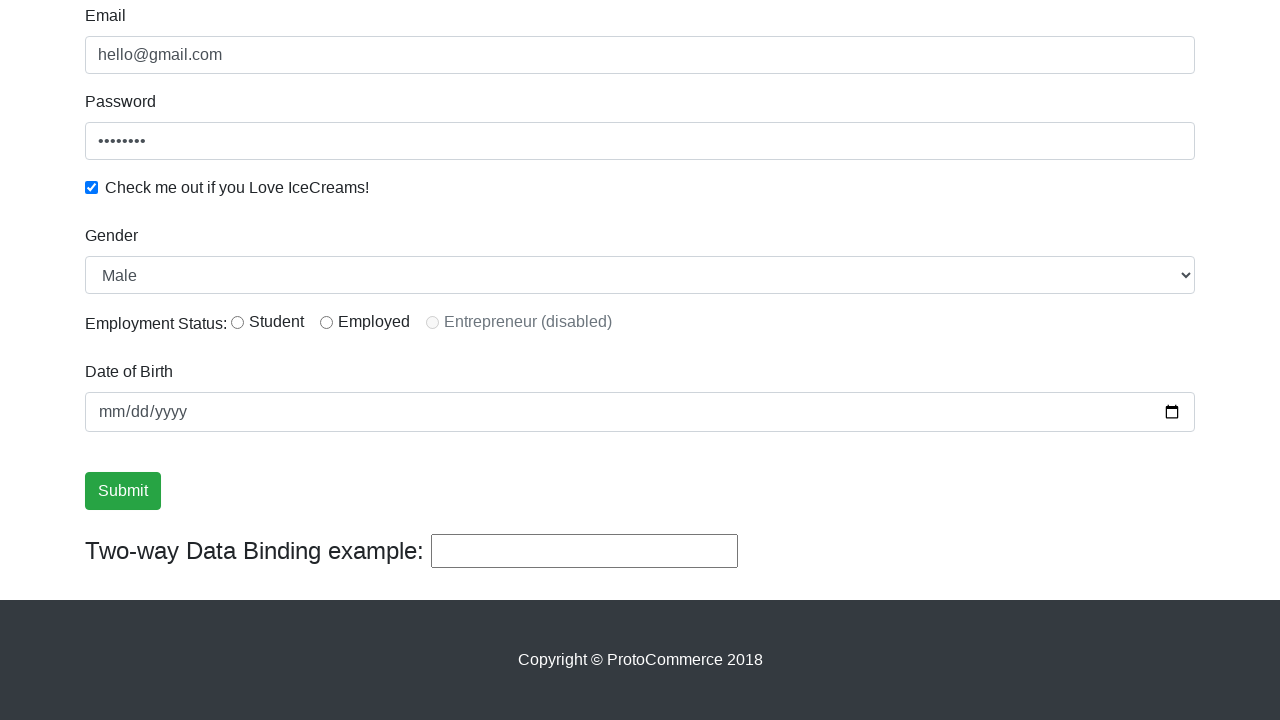

Success message appeared
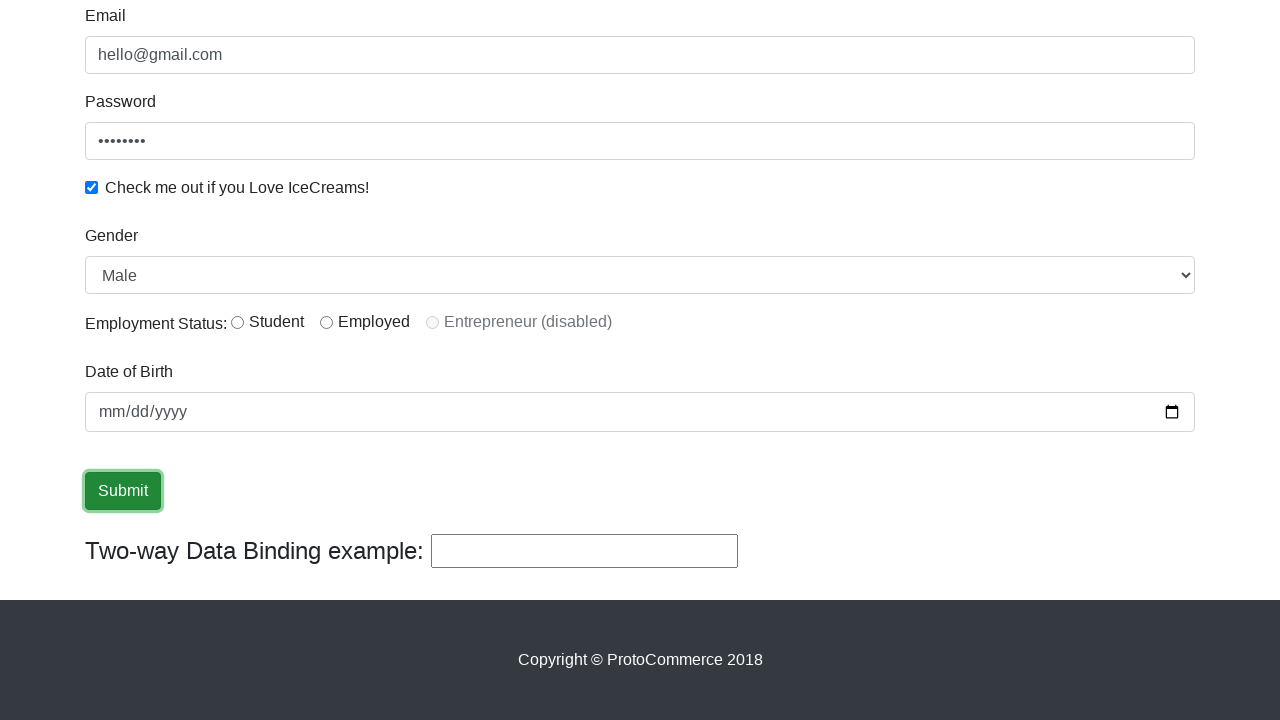

Retrieved success message text content
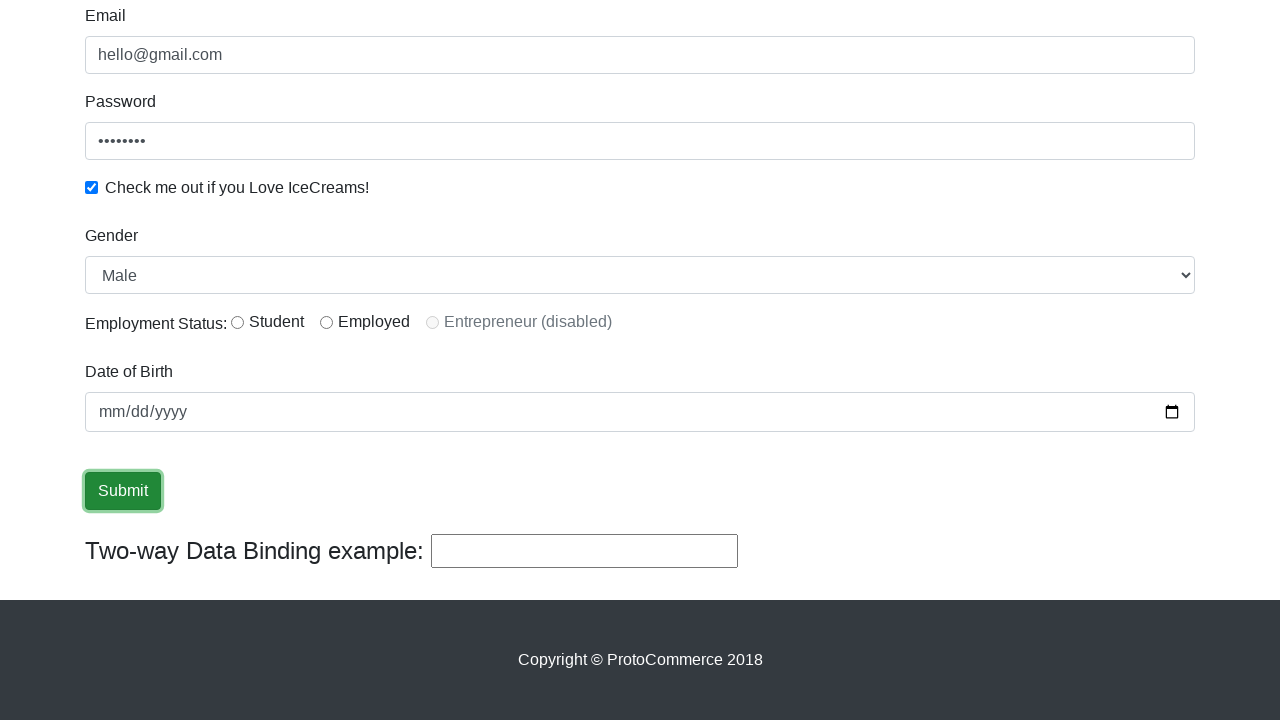

Filled name field with 'testedname' on input[name='name']
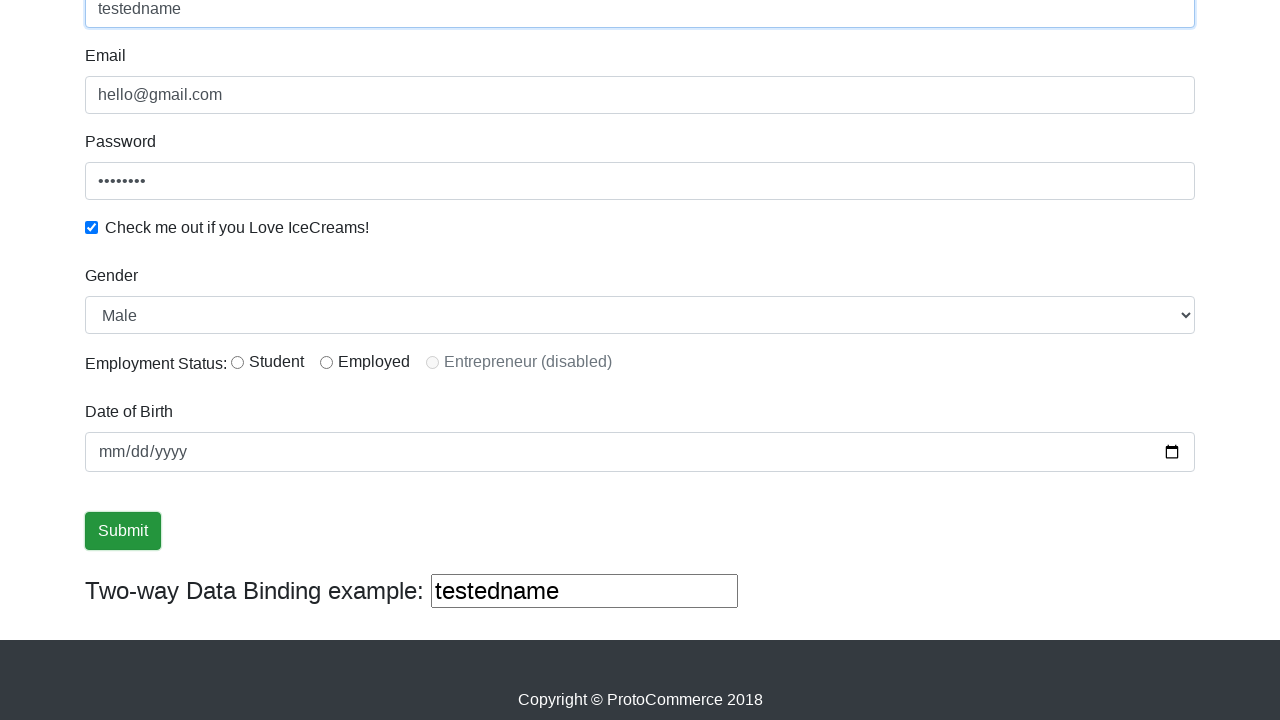

Verified success message contains 'Success'
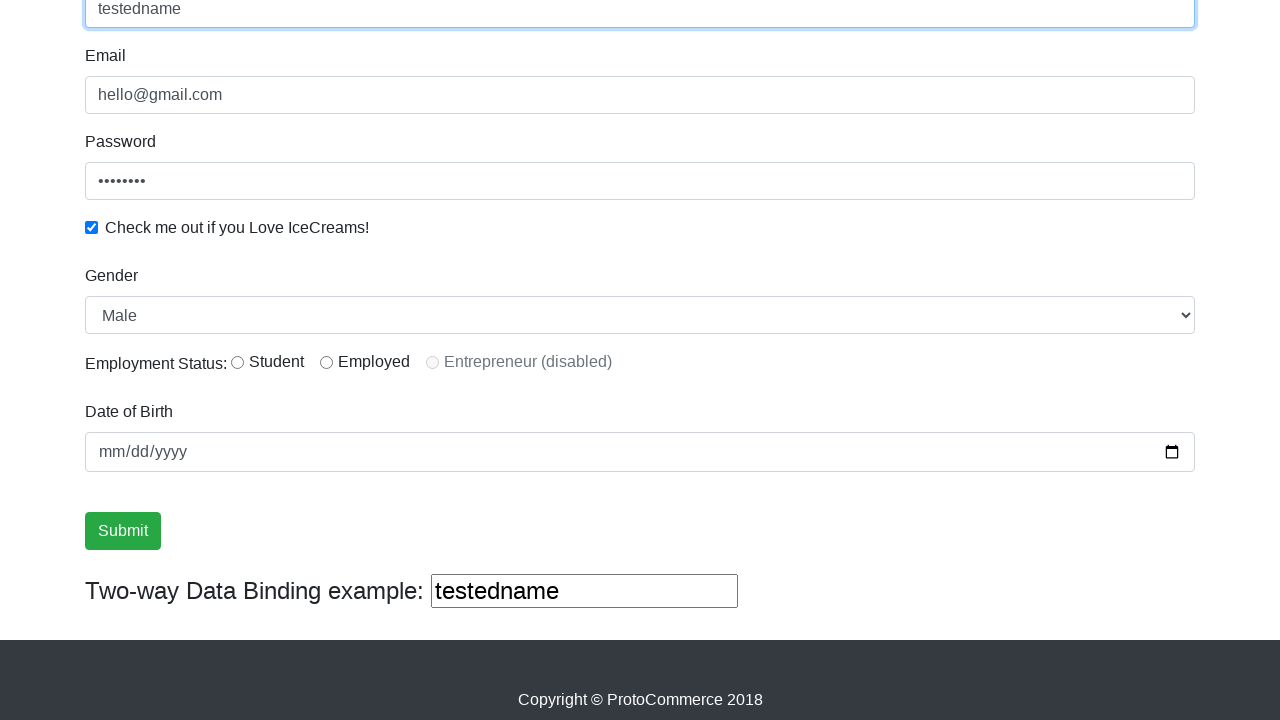

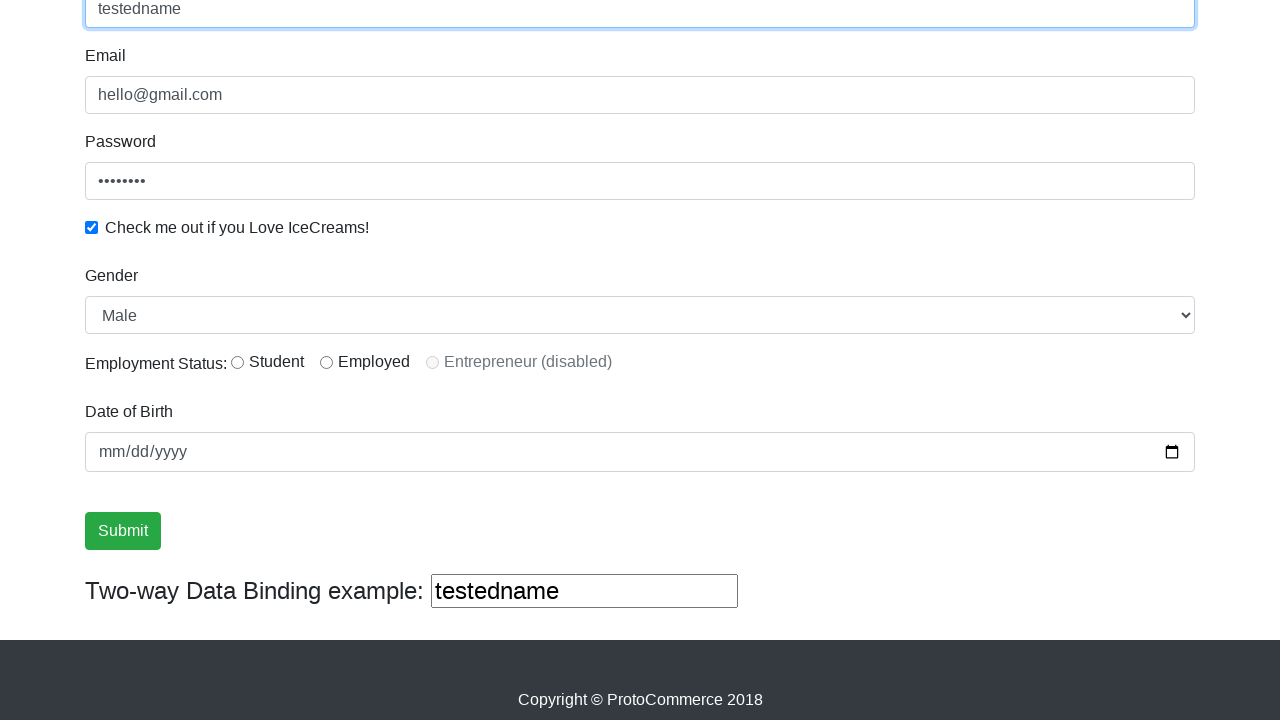